Tests dynamic loading functionality by clicking a Start button and waiting for the "Hello World!" text to appear after the loading completes

Starting URL: https://automationfc.github.io/dynamic-loading/

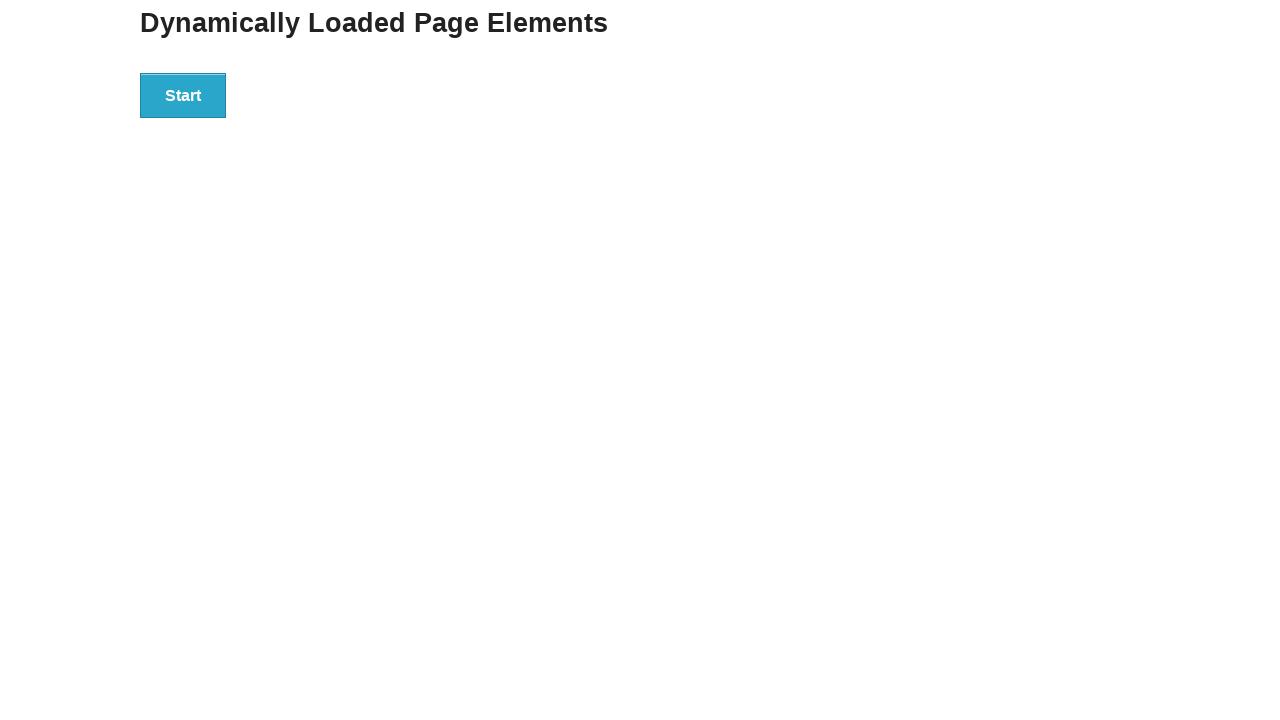

Clicked the Start button to initiate dynamic loading at (183, 95) on xpath=//button[contains(text(),'Start')]
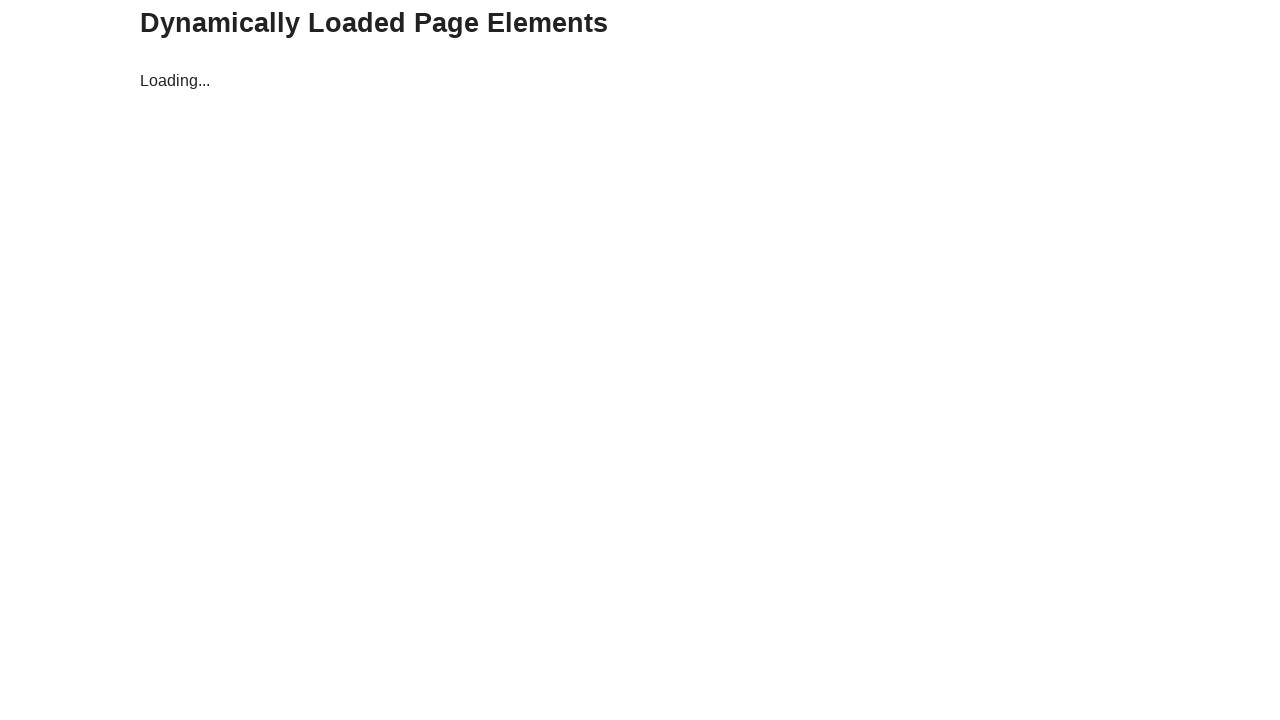

Waited for the finish div to become visible after loading completes
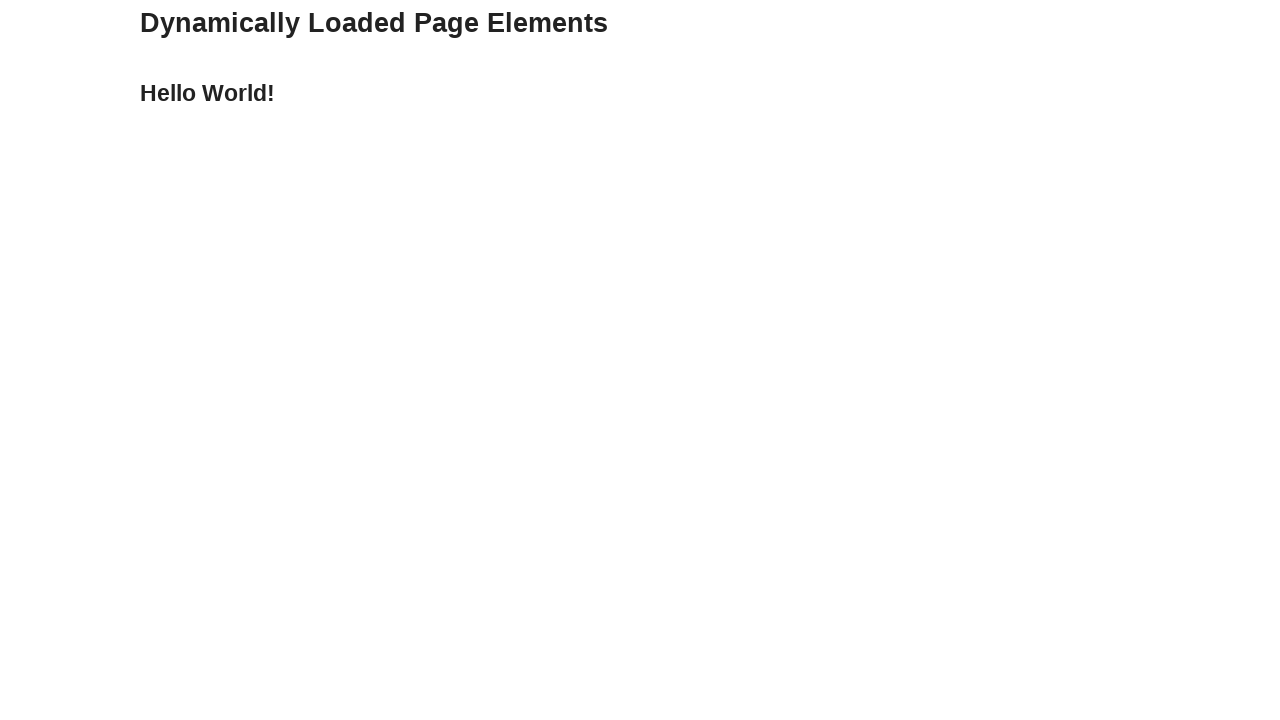

Located the result element with 'Hello World!' text
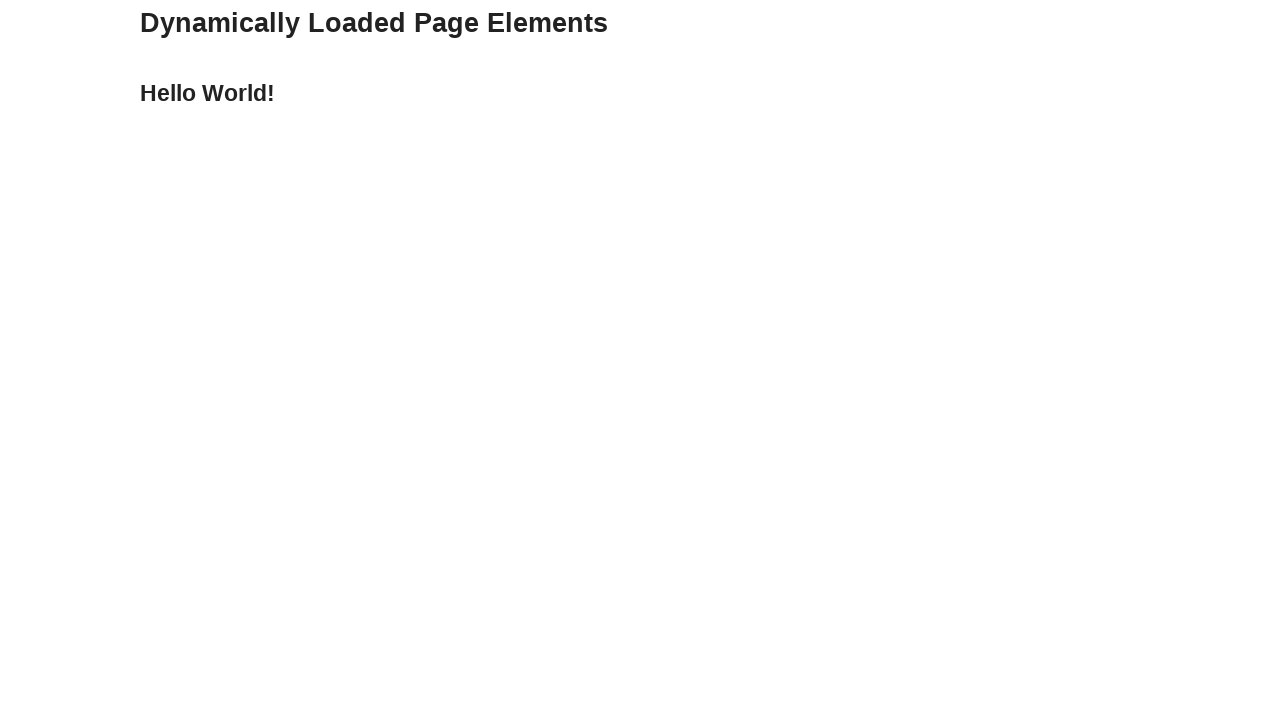

Verified that the result text equals 'Hello World!'
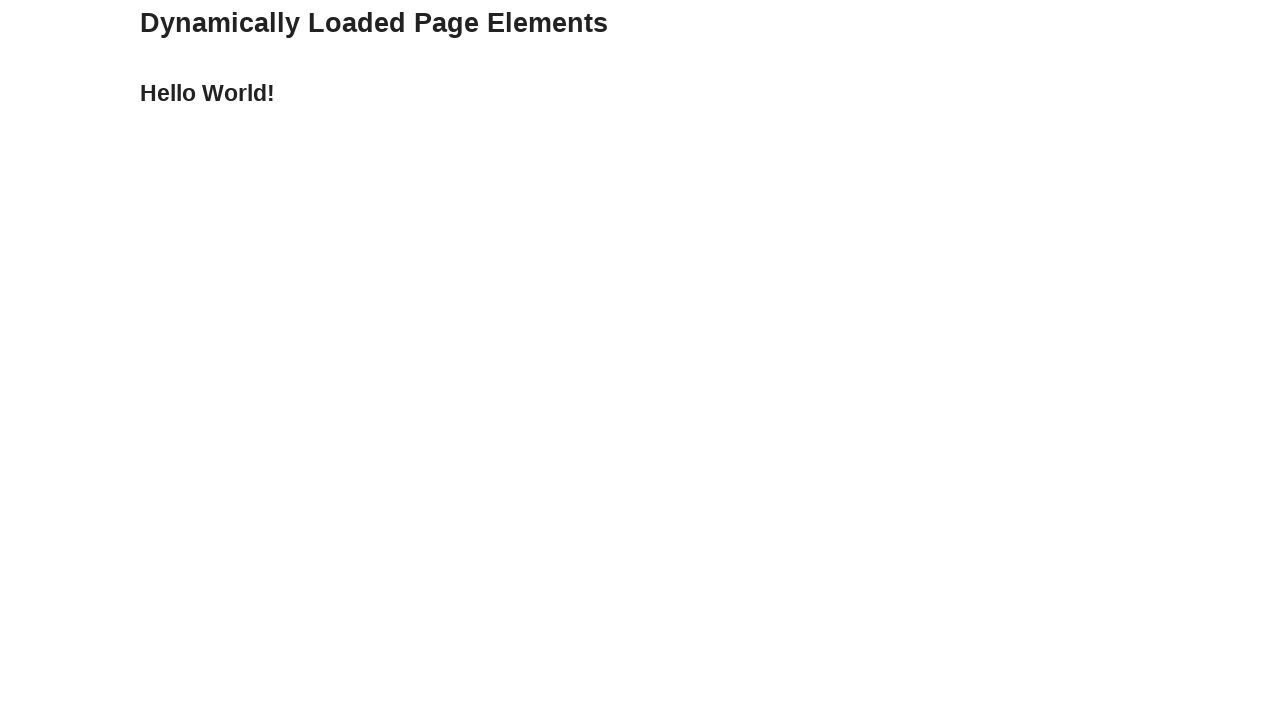

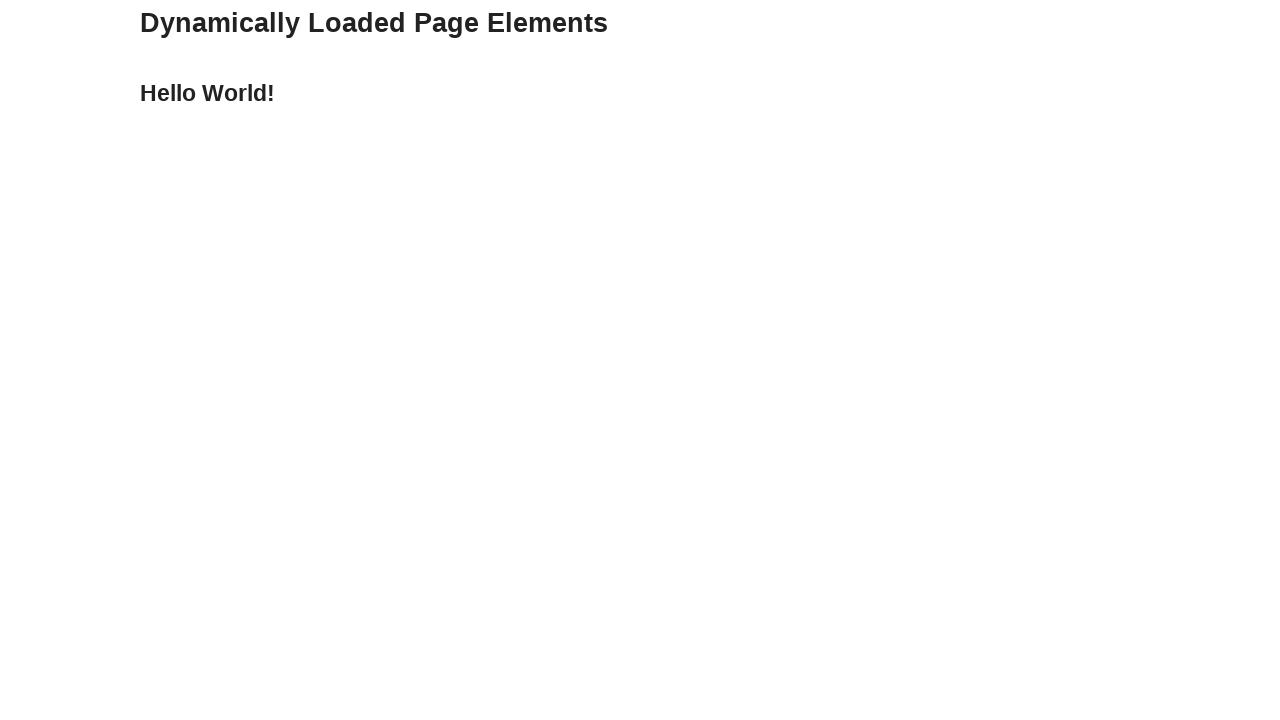